Tests editing a todo item by double-clicking and changing the text

Starting URL: https://demo.playwright.dev/todomvc

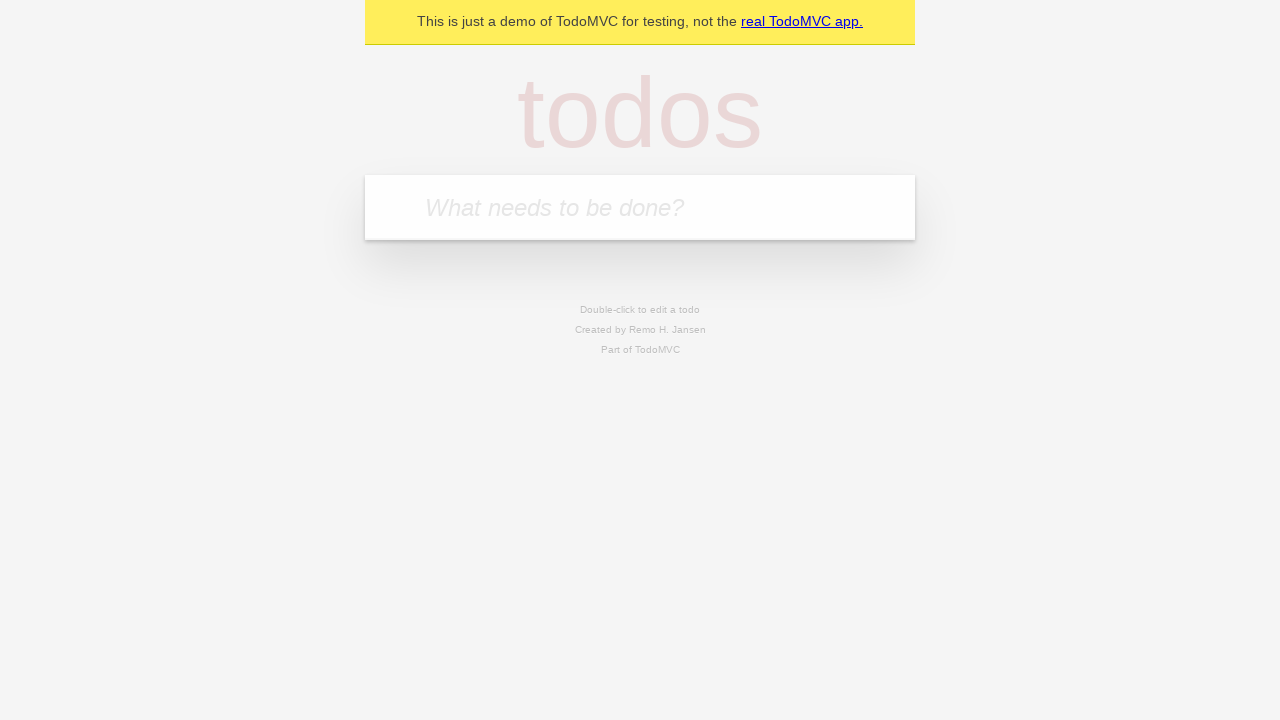

Filled todo input with 'buy some cheese' on internal:attr=[placeholder="What needs to be done?"i]
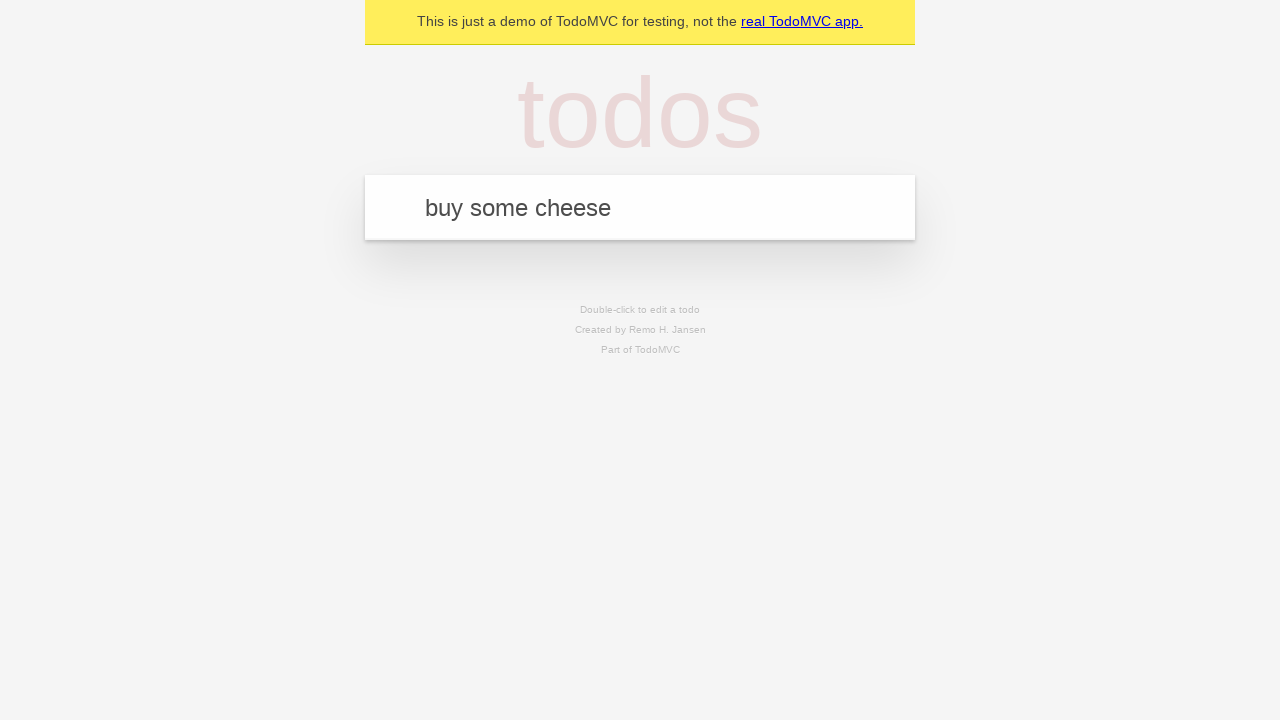

Pressed Enter to add first todo on internal:attr=[placeholder="What needs to be done?"i]
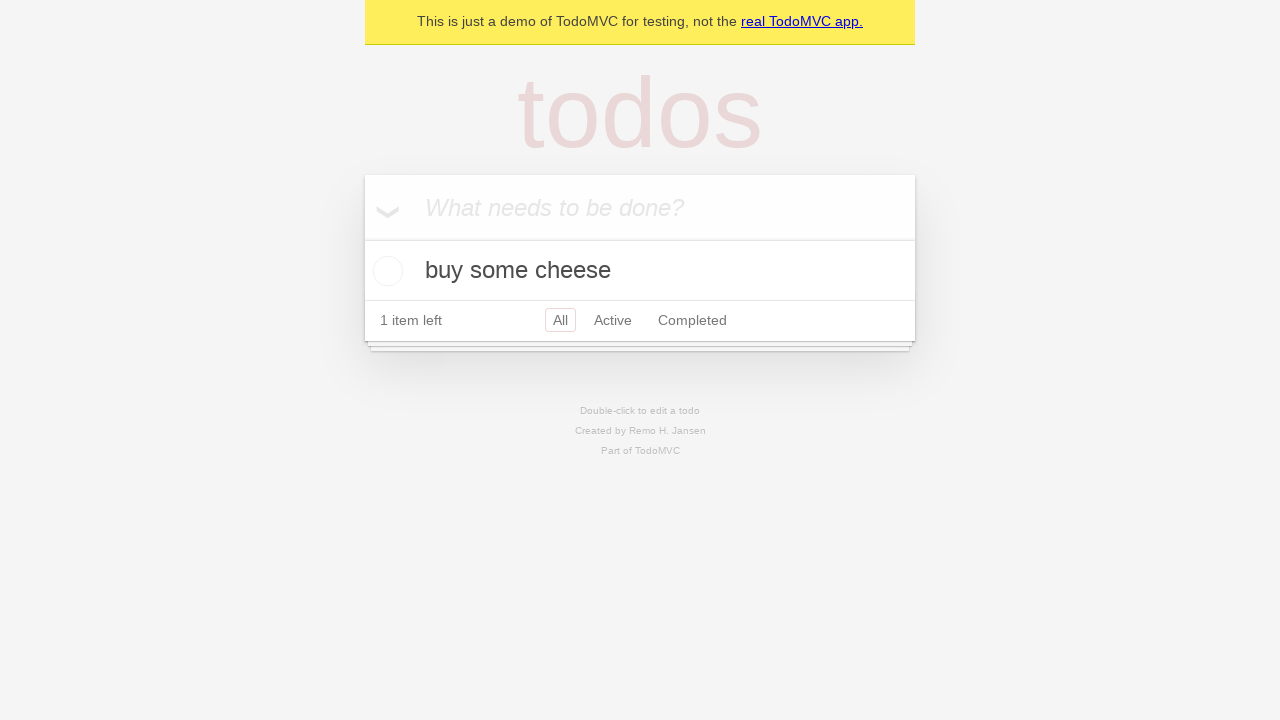

Filled todo input with 'feed the cat' on internal:attr=[placeholder="What needs to be done?"i]
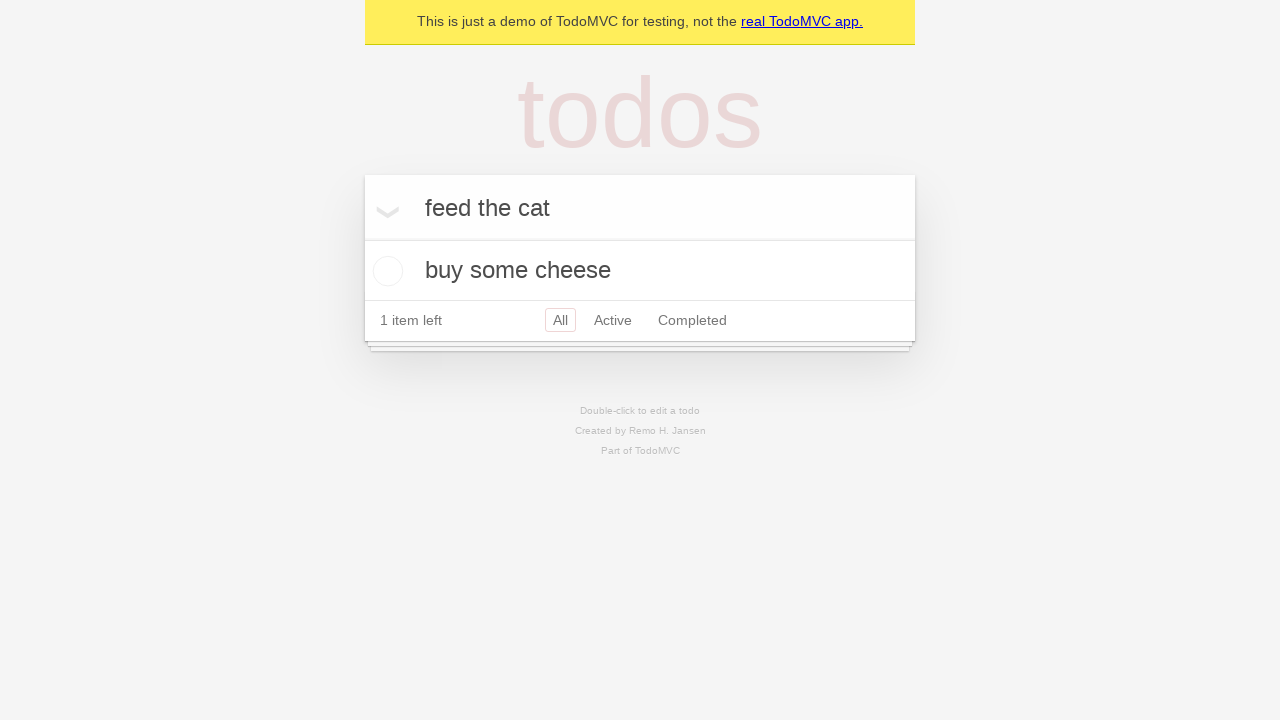

Pressed Enter to add second todo on internal:attr=[placeholder="What needs to be done?"i]
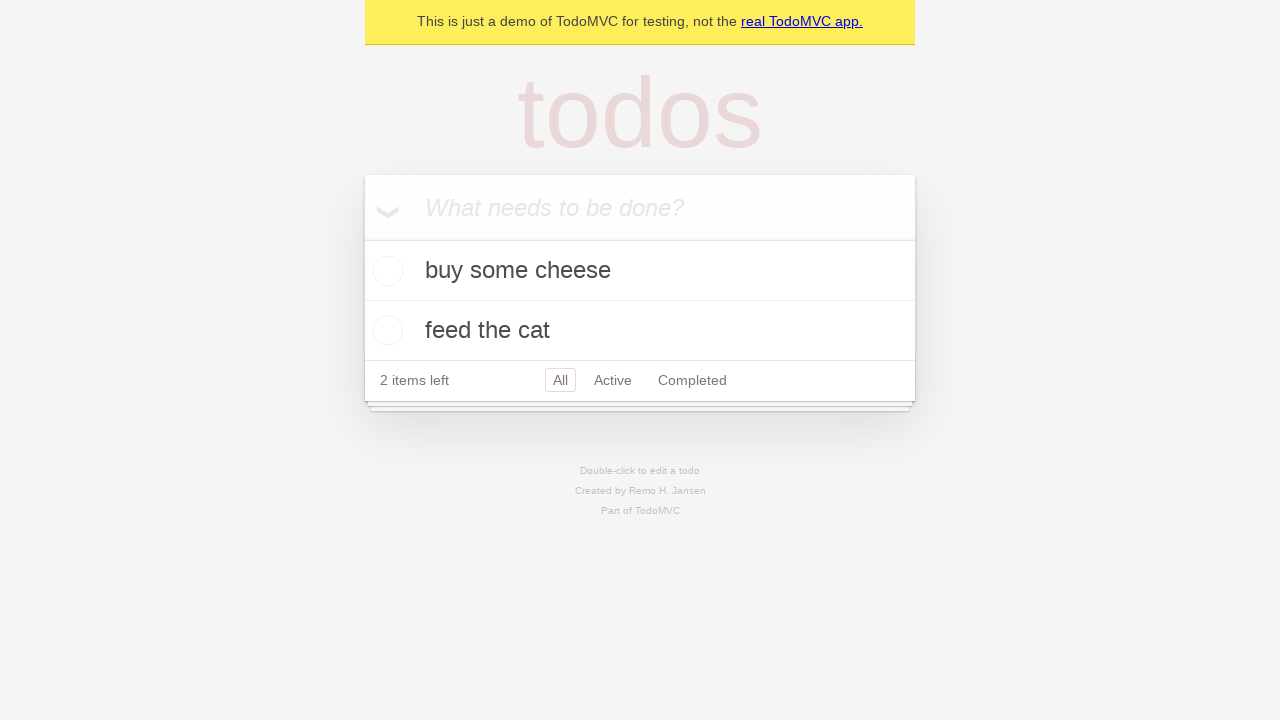

Filled todo input with 'book a doctors appointment' on internal:attr=[placeholder="What needs to be done?"i]
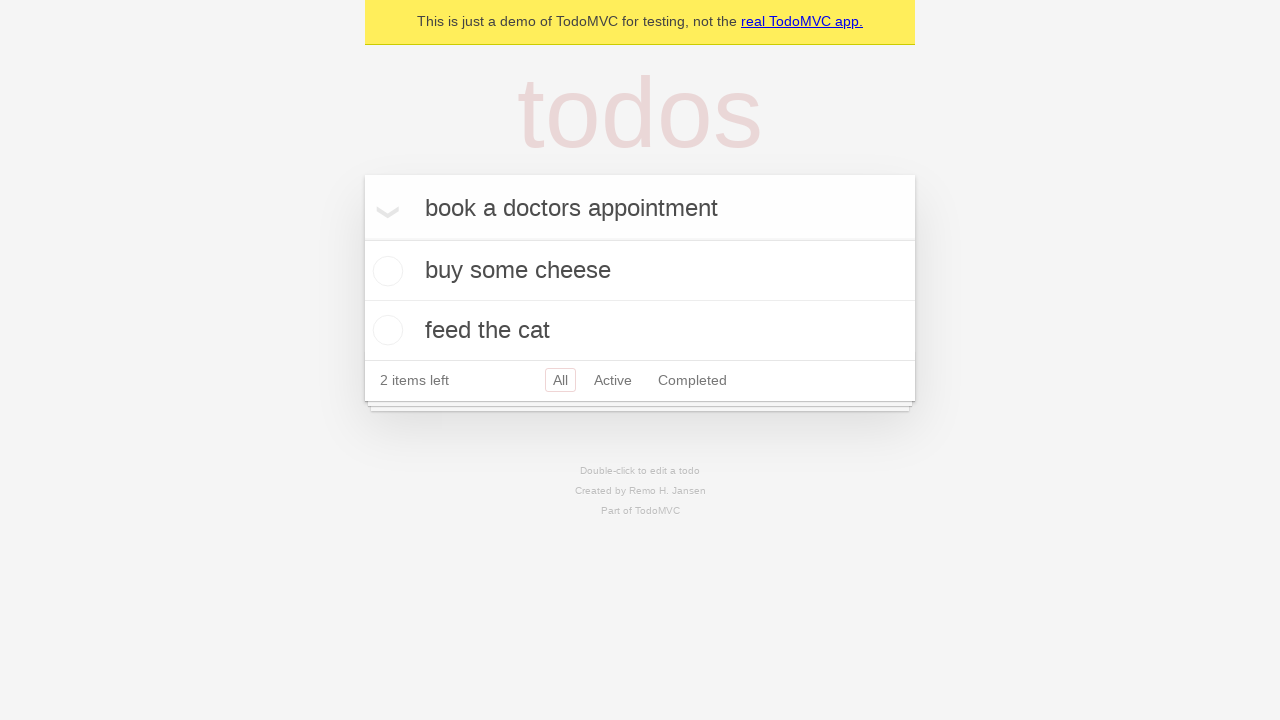

Pressed Enter to add third todo on internal:attr=[placeholder="What needs to be done?"i]
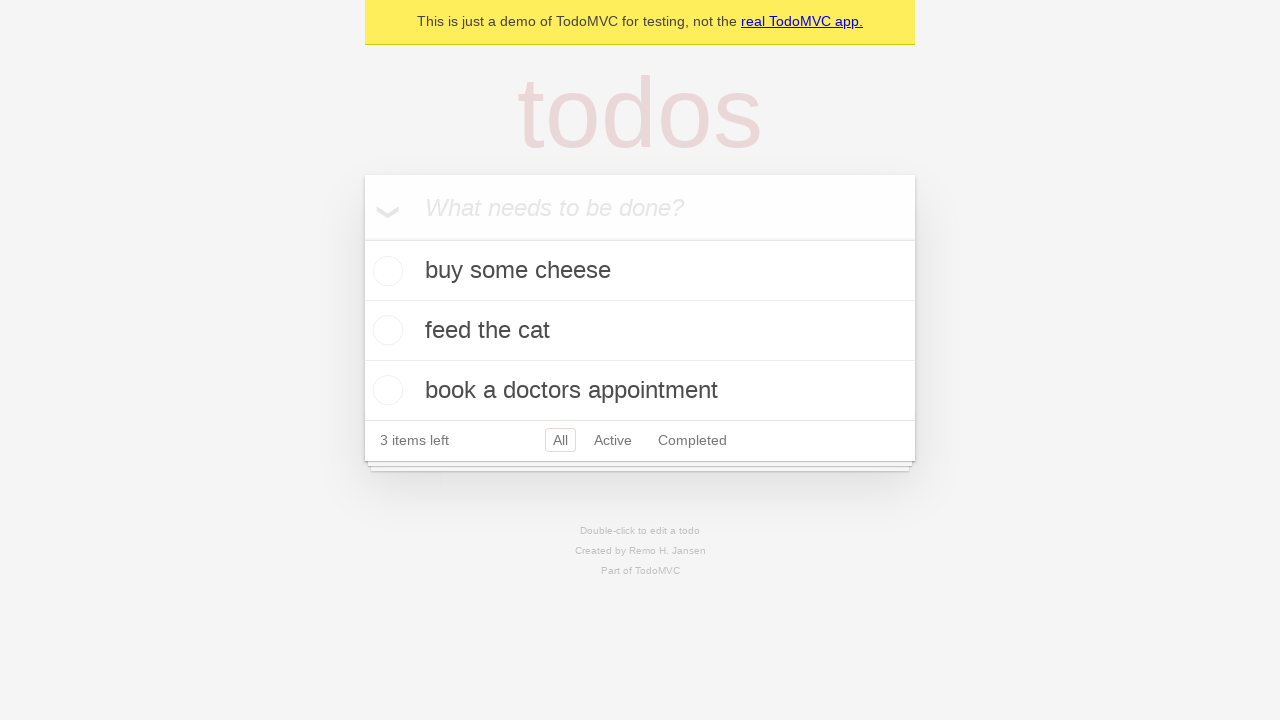

Double-clicked second todo item to enter edit mode at (640, 331) on internal:testid=[data-testid="todo-item"s] >> nth=1
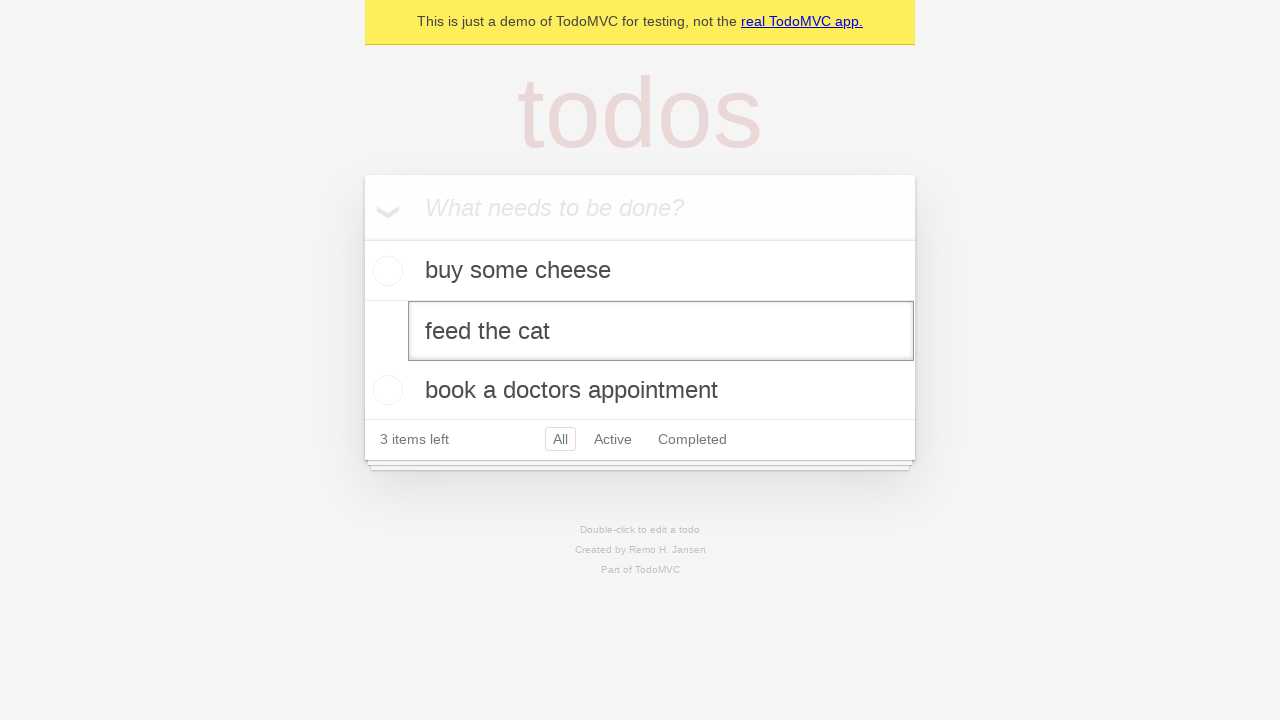

Changed todo text to 'buy some sausages' on internal:testid=[data-testid="todo-item"s] >> nth=1 >> internal:role=textbox[nam
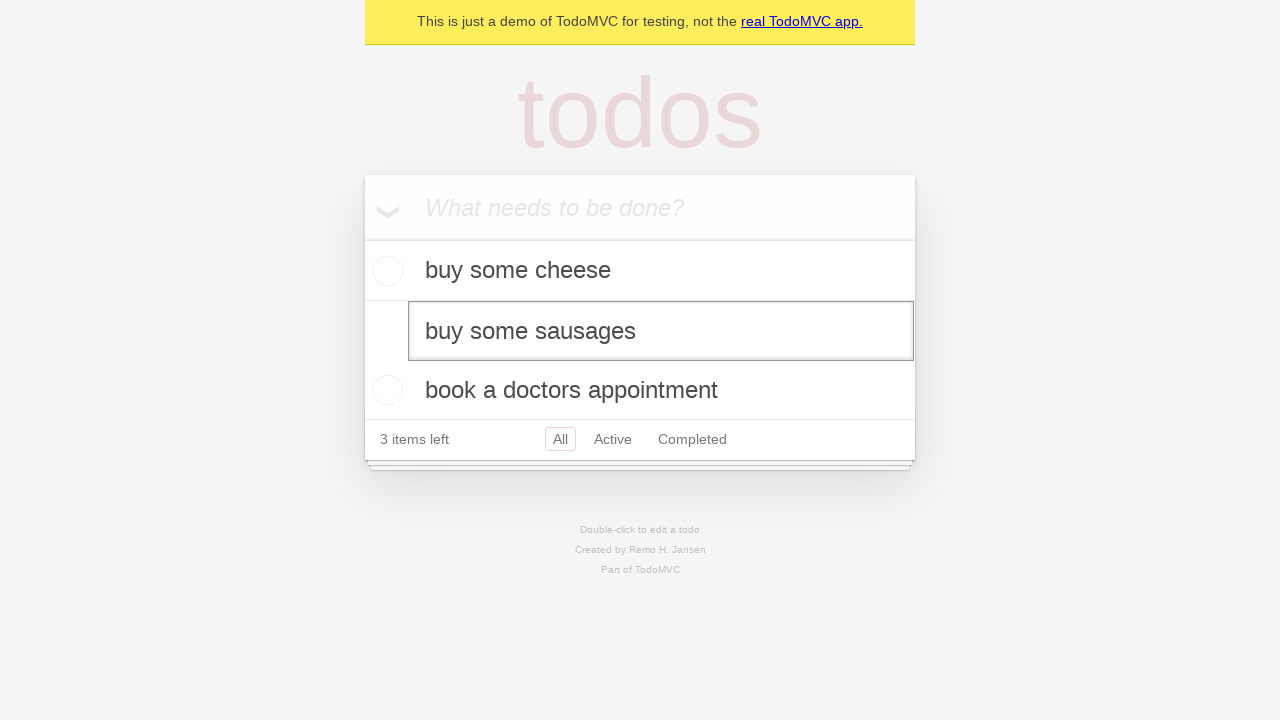

Pressed Enter to save edited todo on internal:testid=[data-testid="todo-item"s] >> nth=1 >> internal:role=textbox[nam
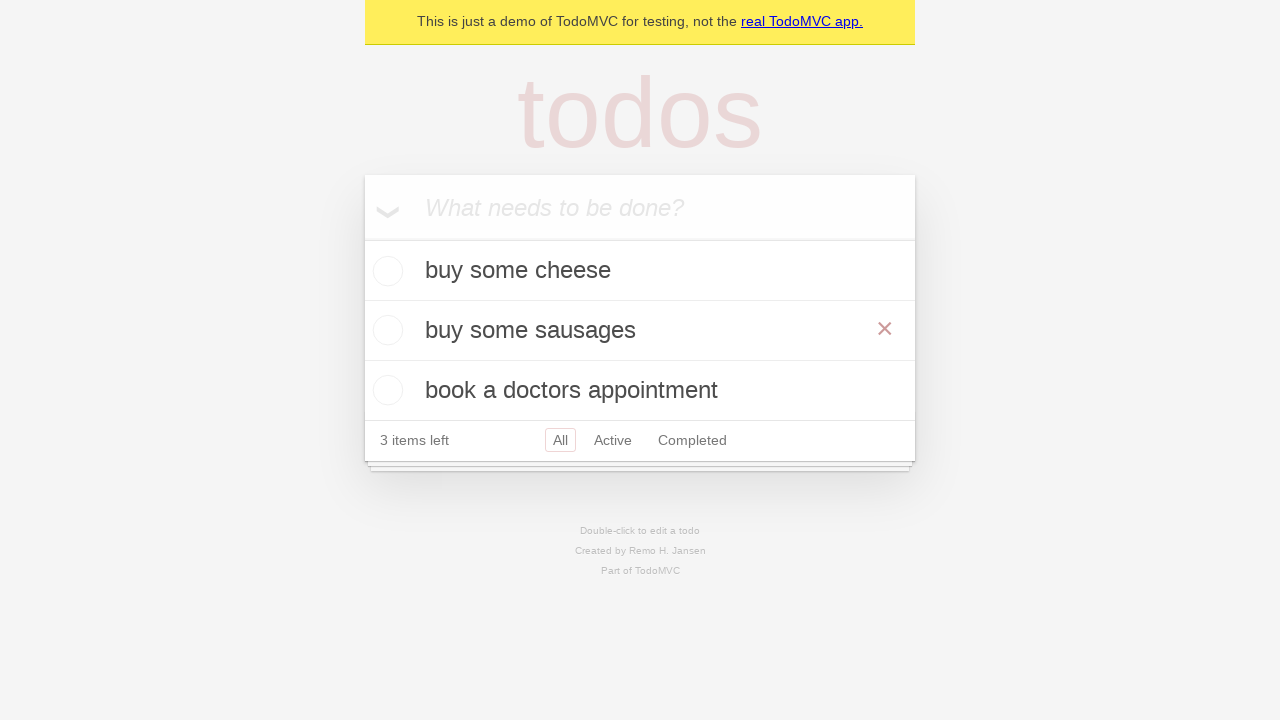

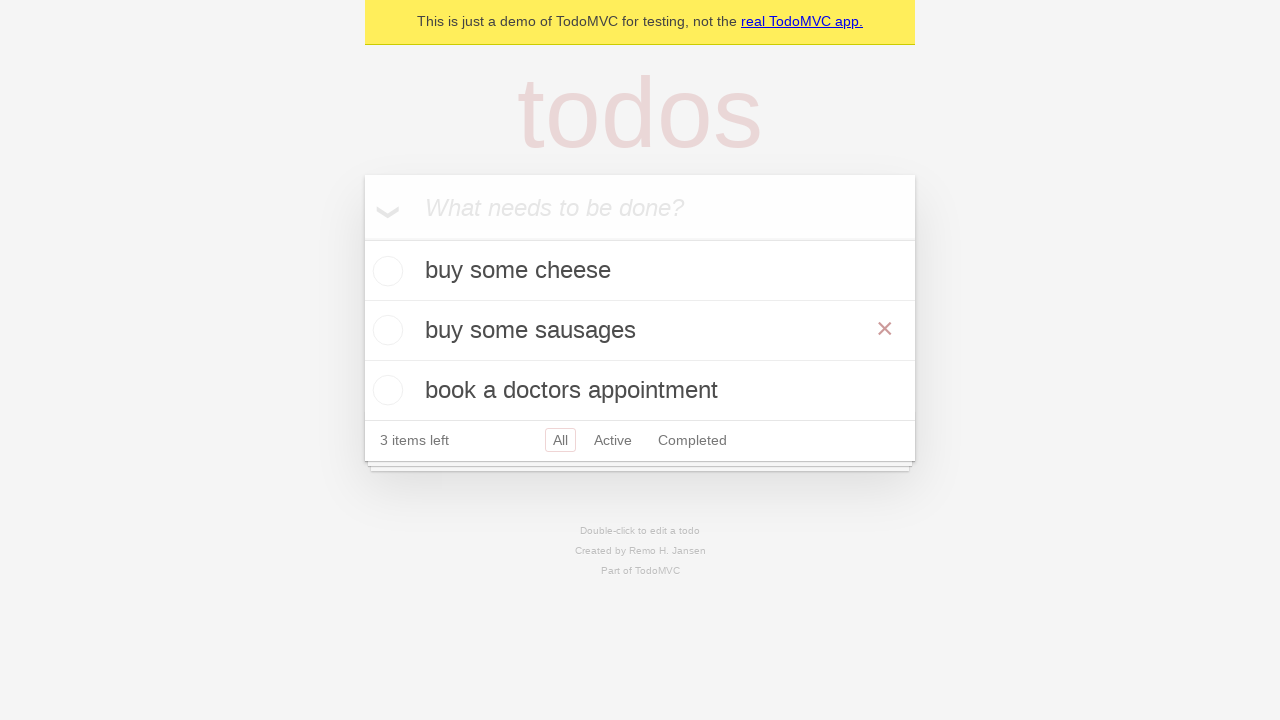